Tests Nykaa's brand search functionality by hovering over brands menu, searching for L'Oreal Paris, and navigating to the brand page

Starting URL: https://www.nykaa.com/

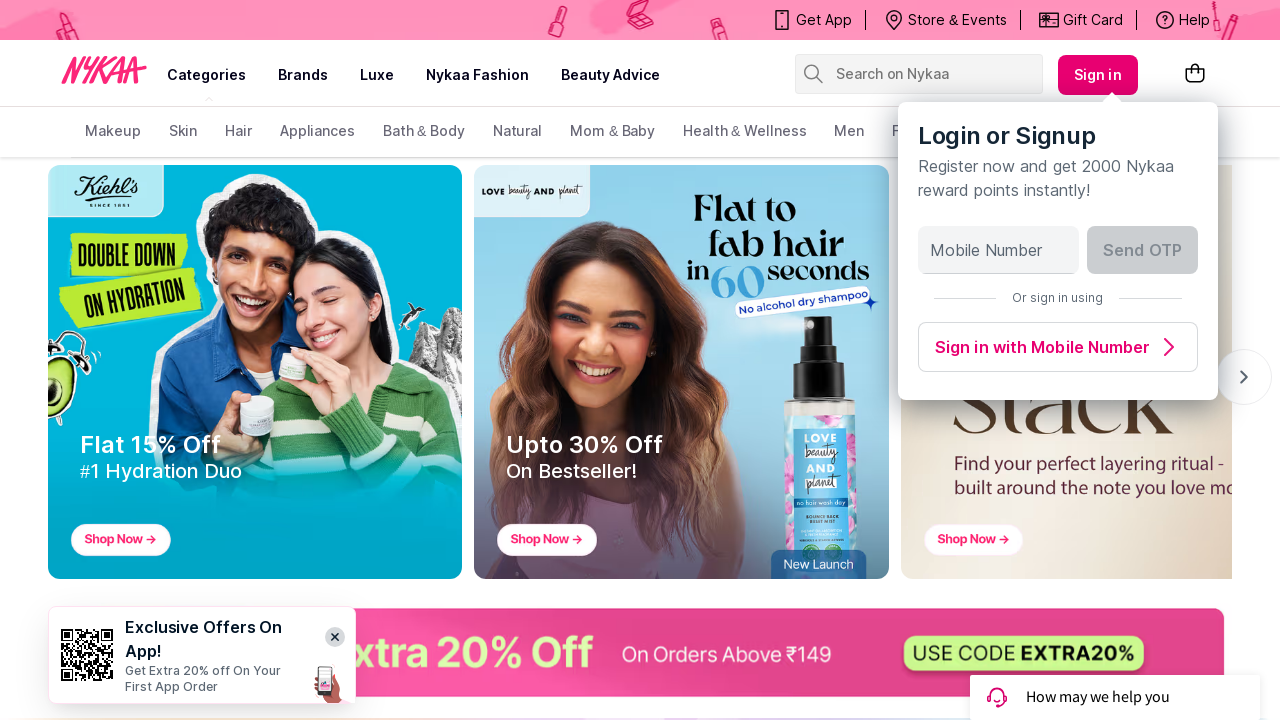

Hovered over brands menu item at (303, 75) on xpath=//a[text()='brands']
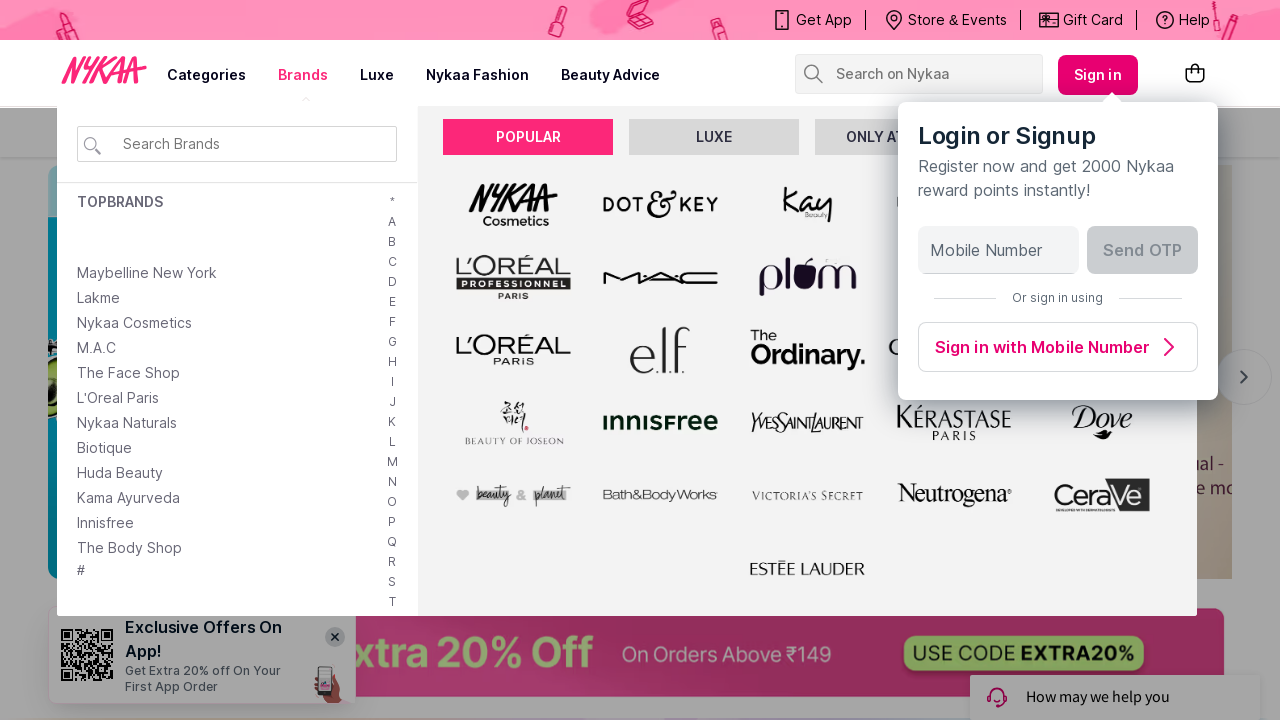

Filled brand search box with 'L'Oreal Paris' on #brandSearchBox
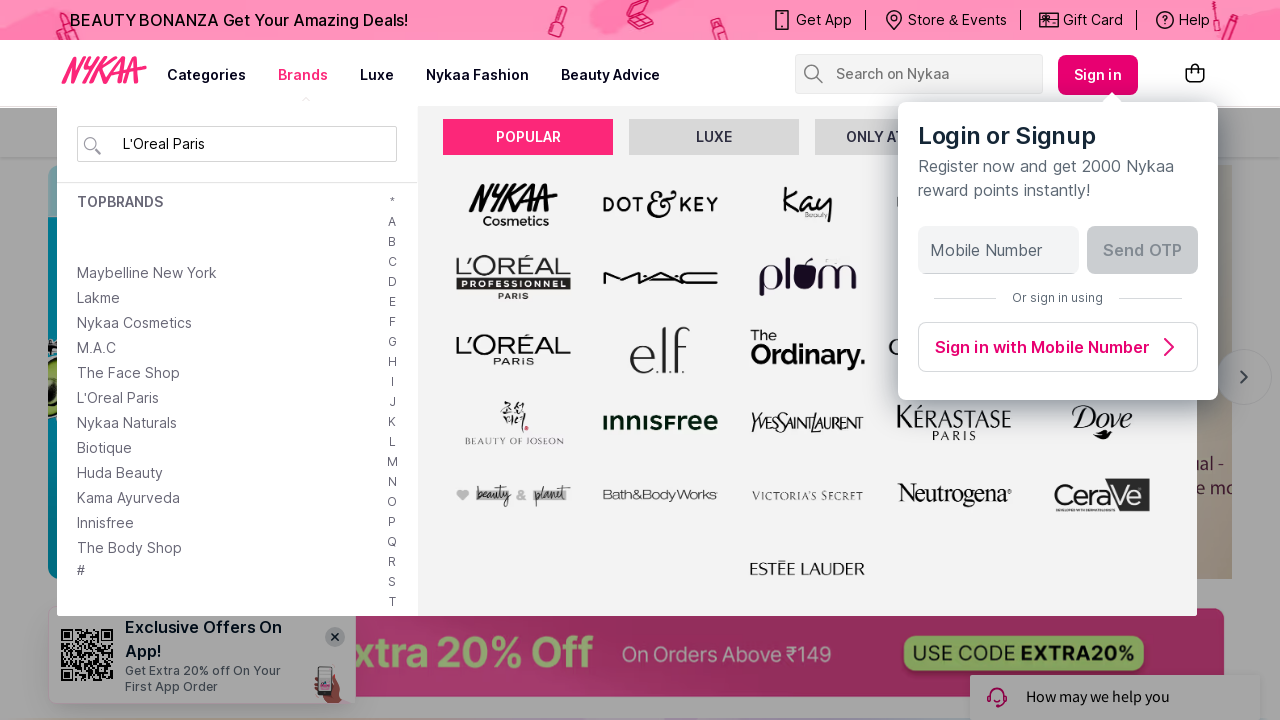

Clicked on L'Oreal Paris brand link at (118, 272) on text=L'Oreal Paris
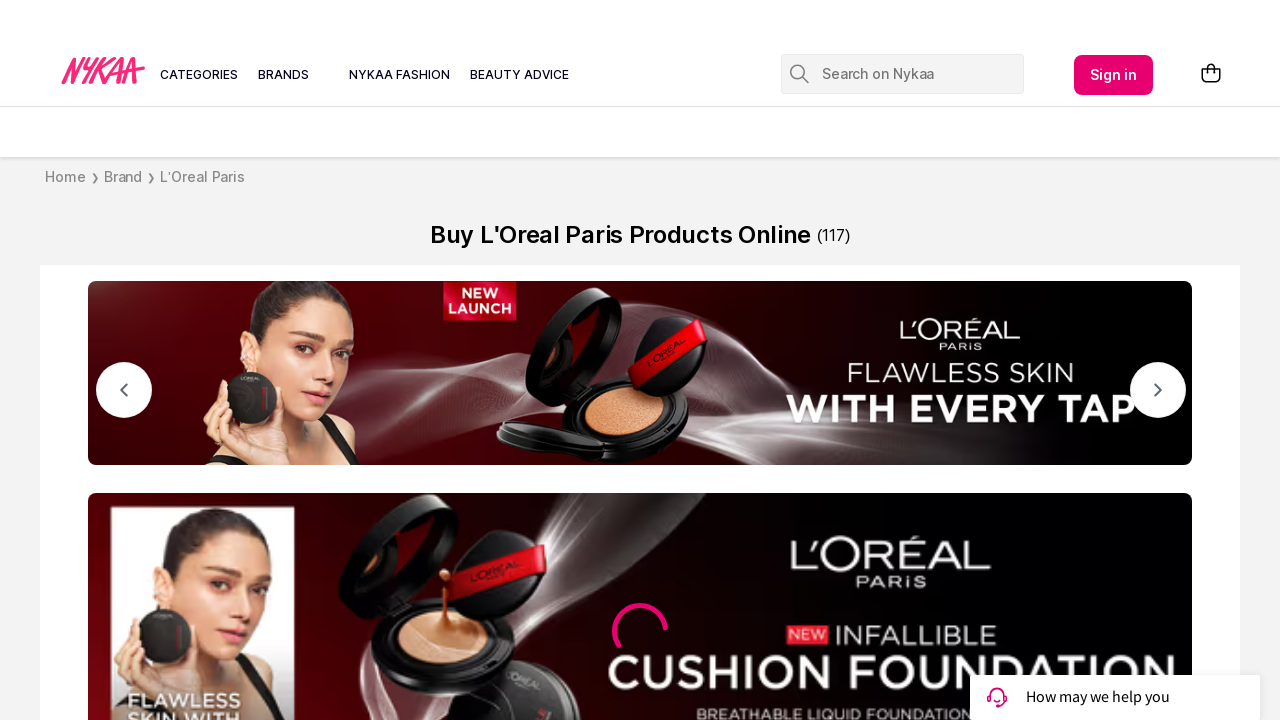

Brand page loaded (networkidle)
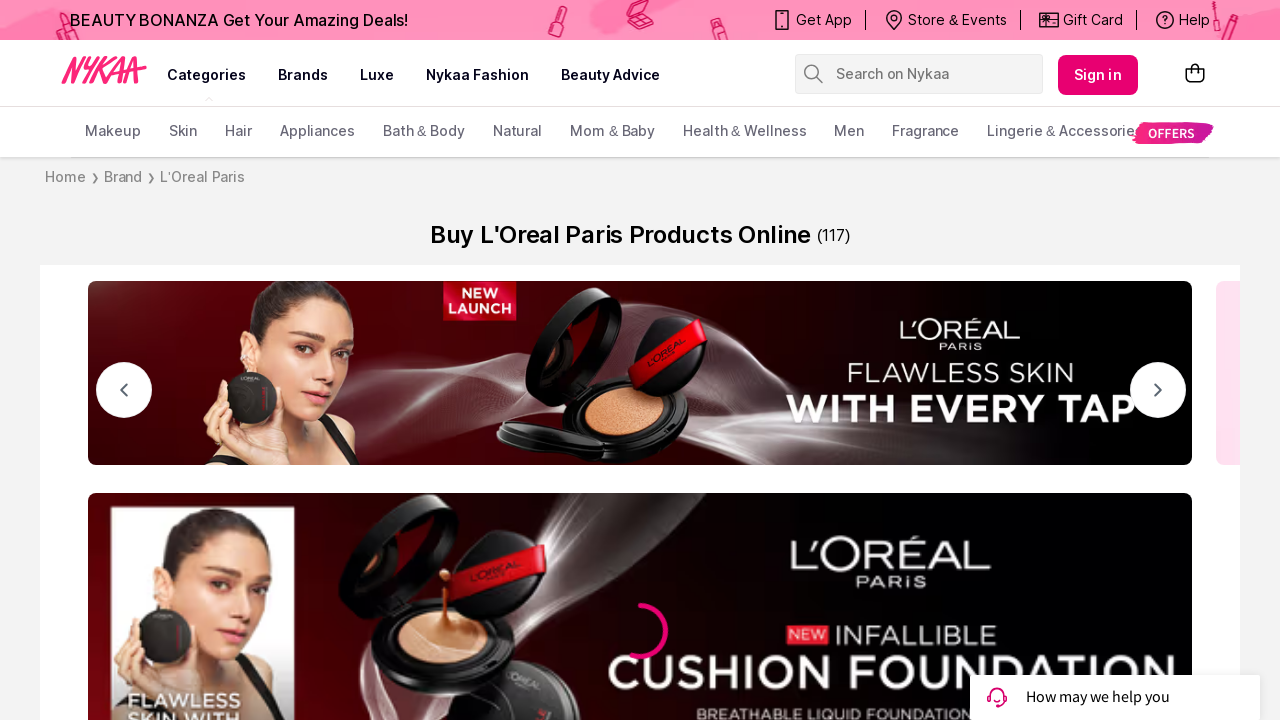

Retrieved page title: Buy L'Oréal Paris Products Online At Best Prices With Discounts Upto 30%
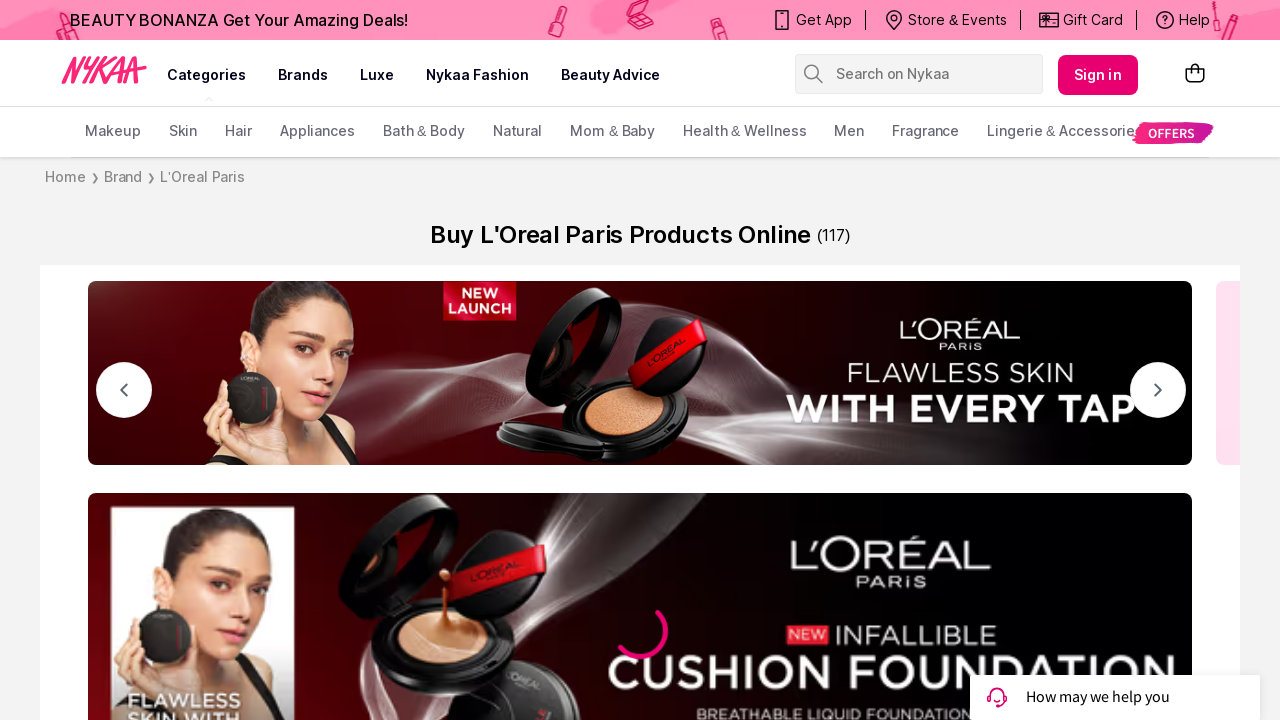

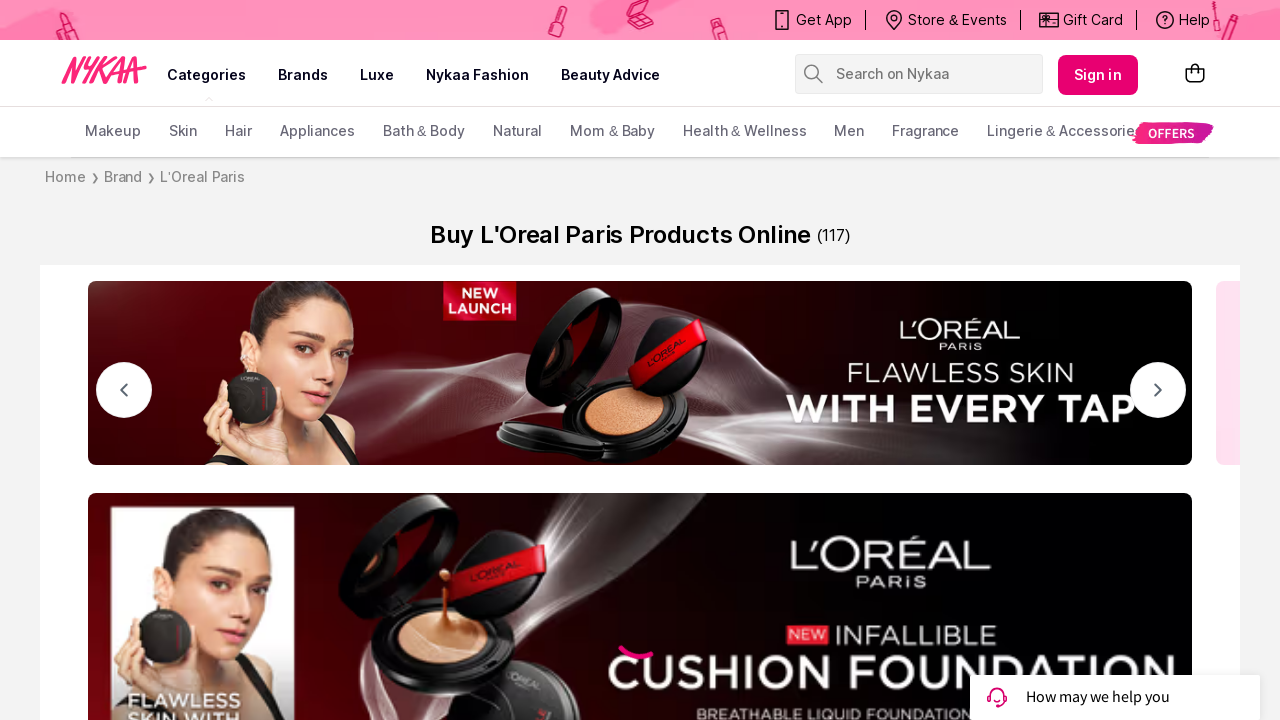